Tests implicit wait functionality by waiting for a countdown timer to display a specific time value

Starting URL: https://automationfc.github.io/fluent-wait/

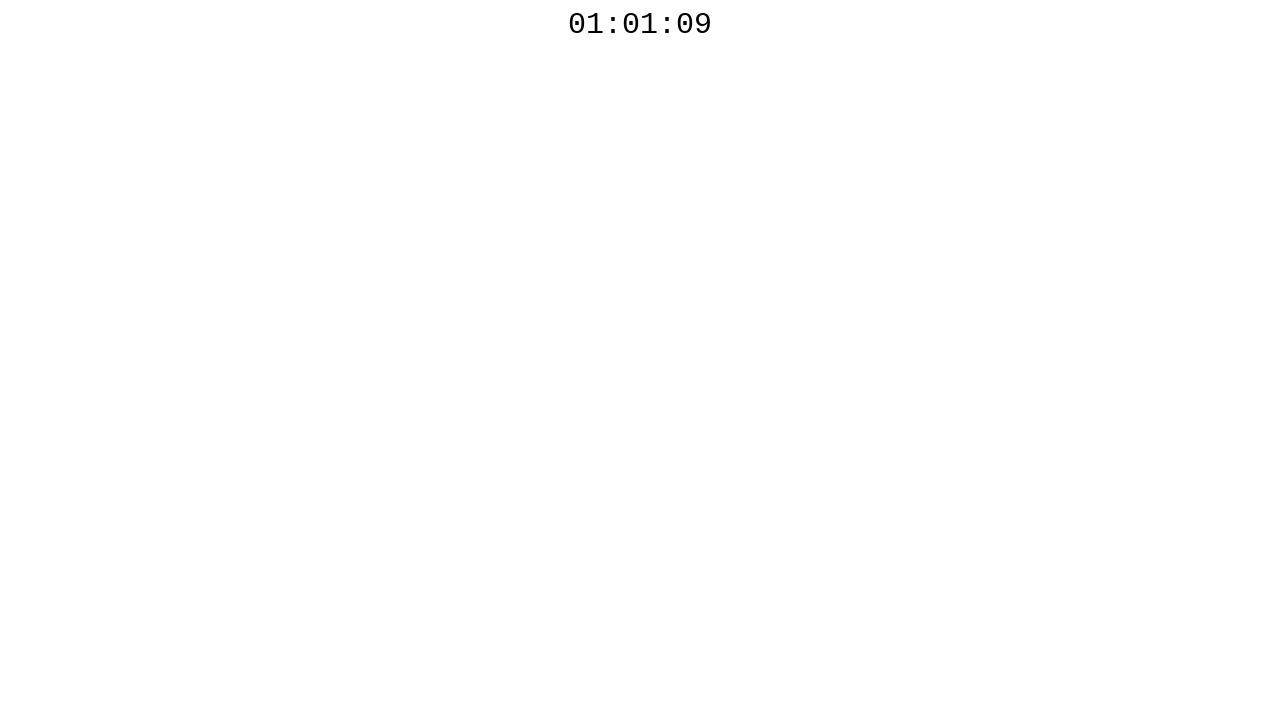

Waited for countdown timer to display 01:01:00
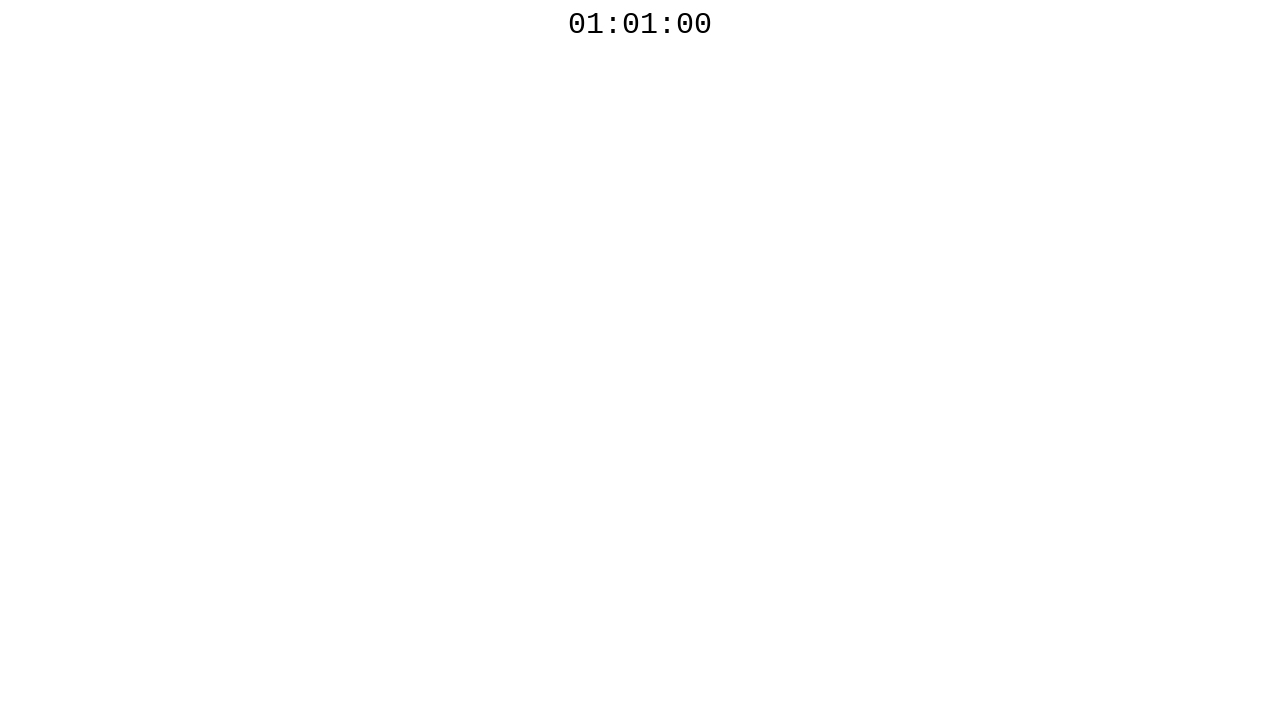

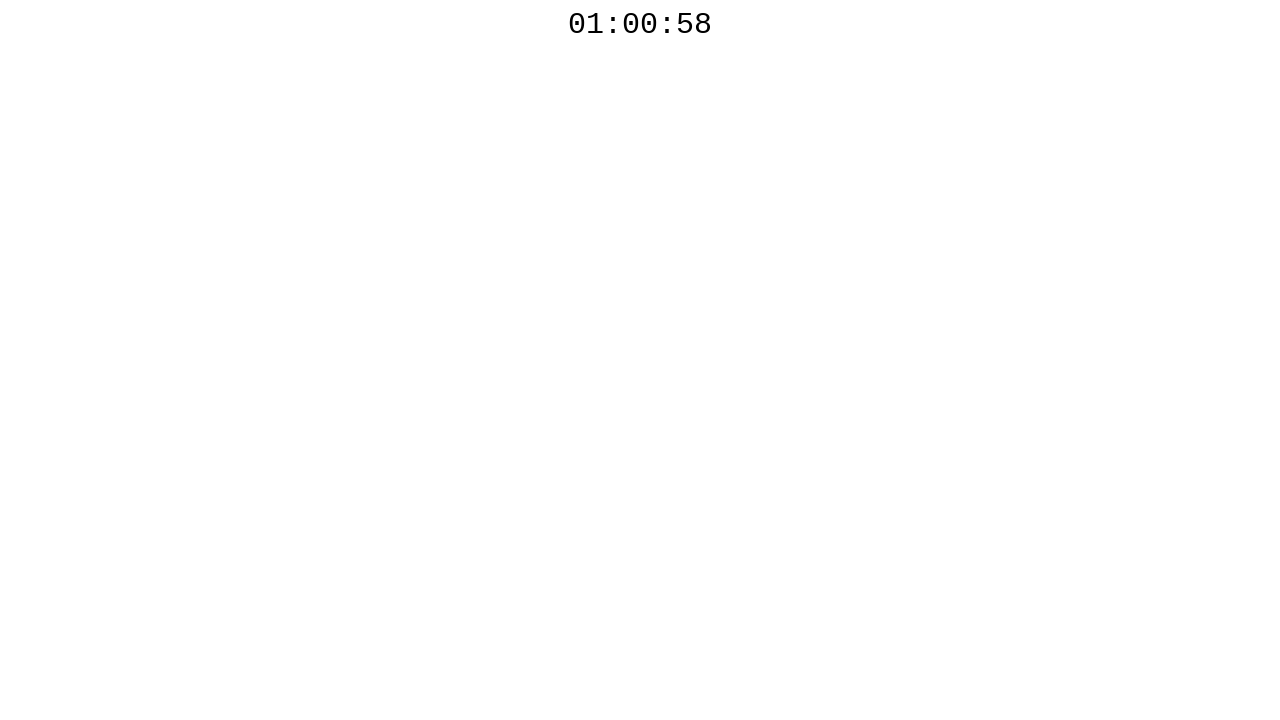